Tests horizontal slider interaction by clicking and dragging the slider to move it to a new position

Starting URL: http://the-internet.herokuapp.com/horizontal_slider

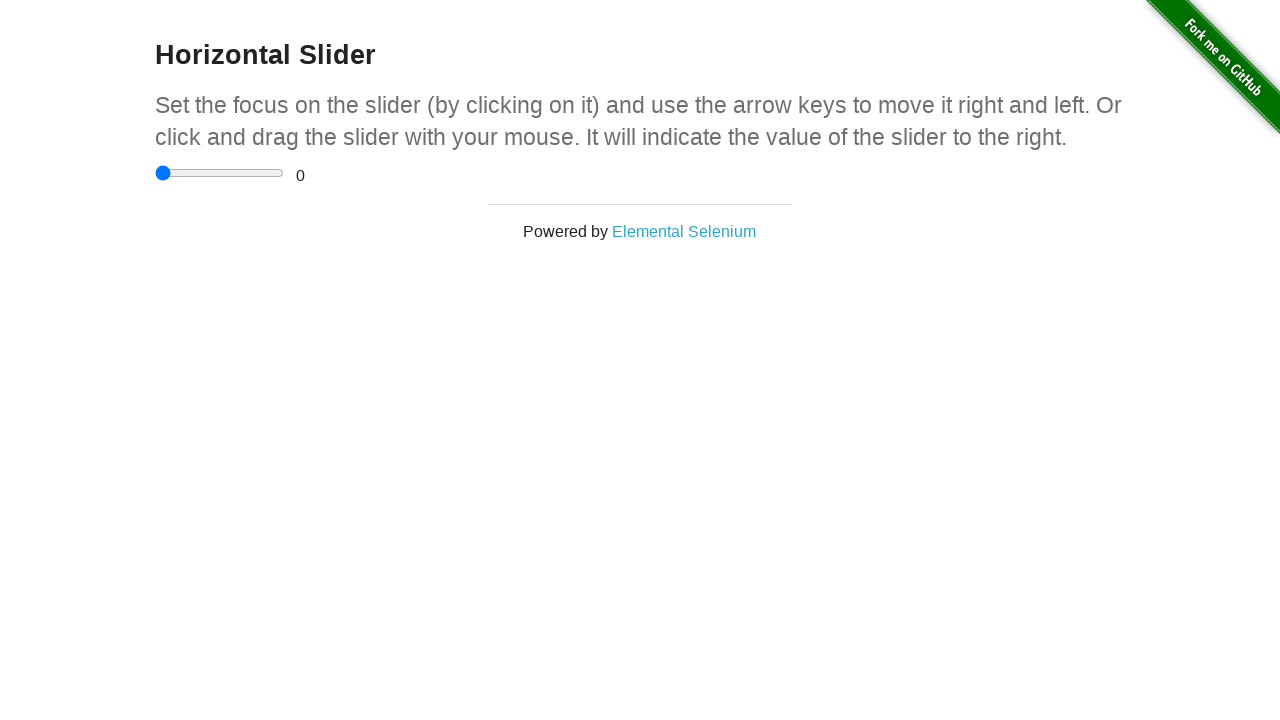

Located horizontal slider element
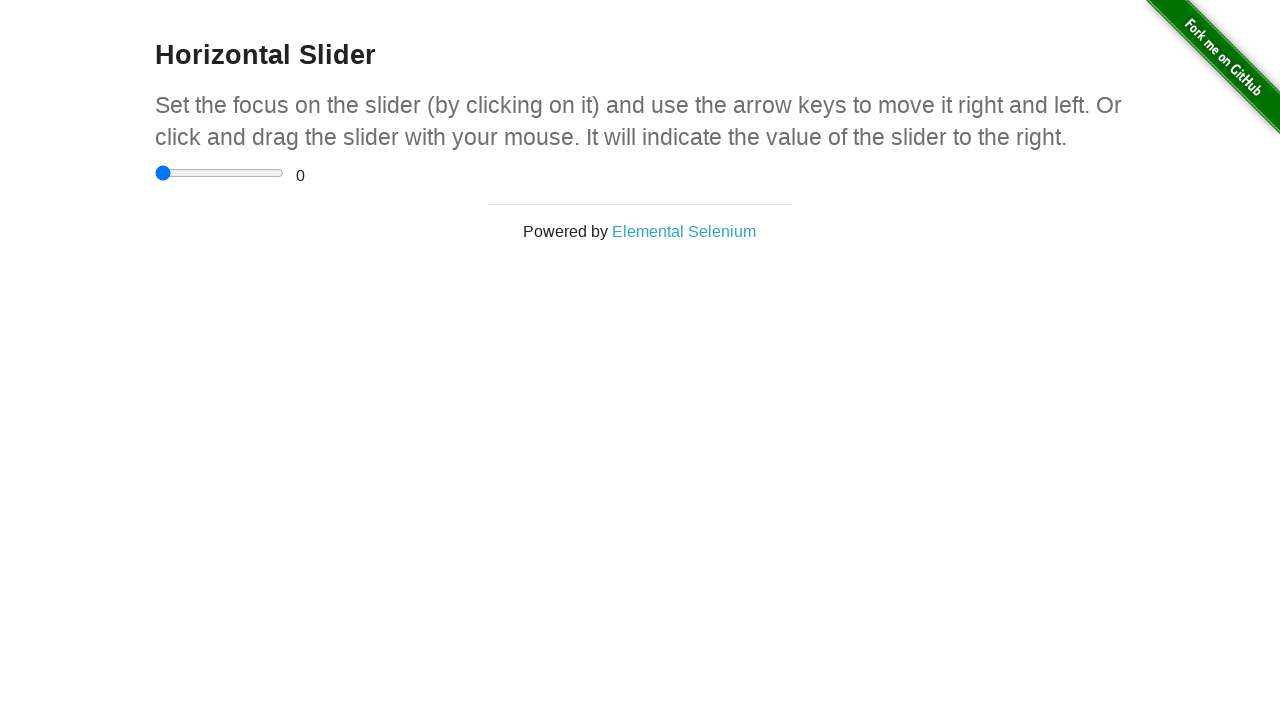

Retrieved slider bounding box coordinates
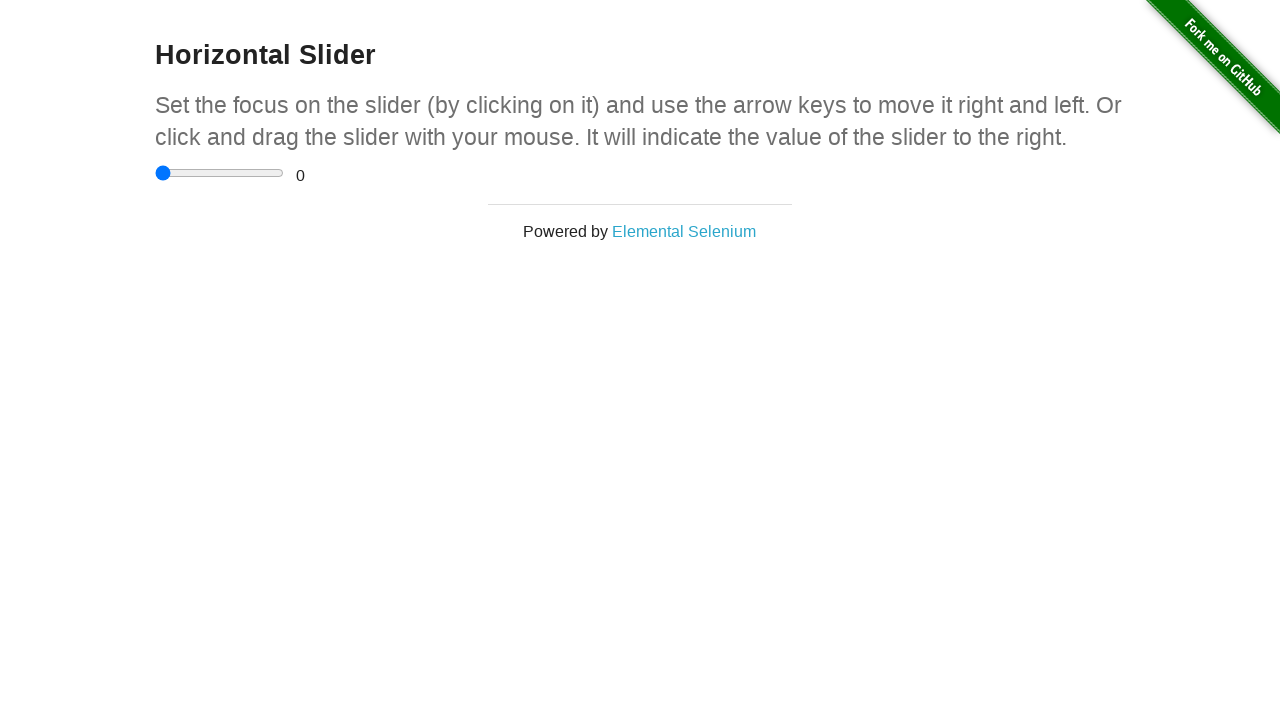

Moved mouse to center of slider at (220, 173)
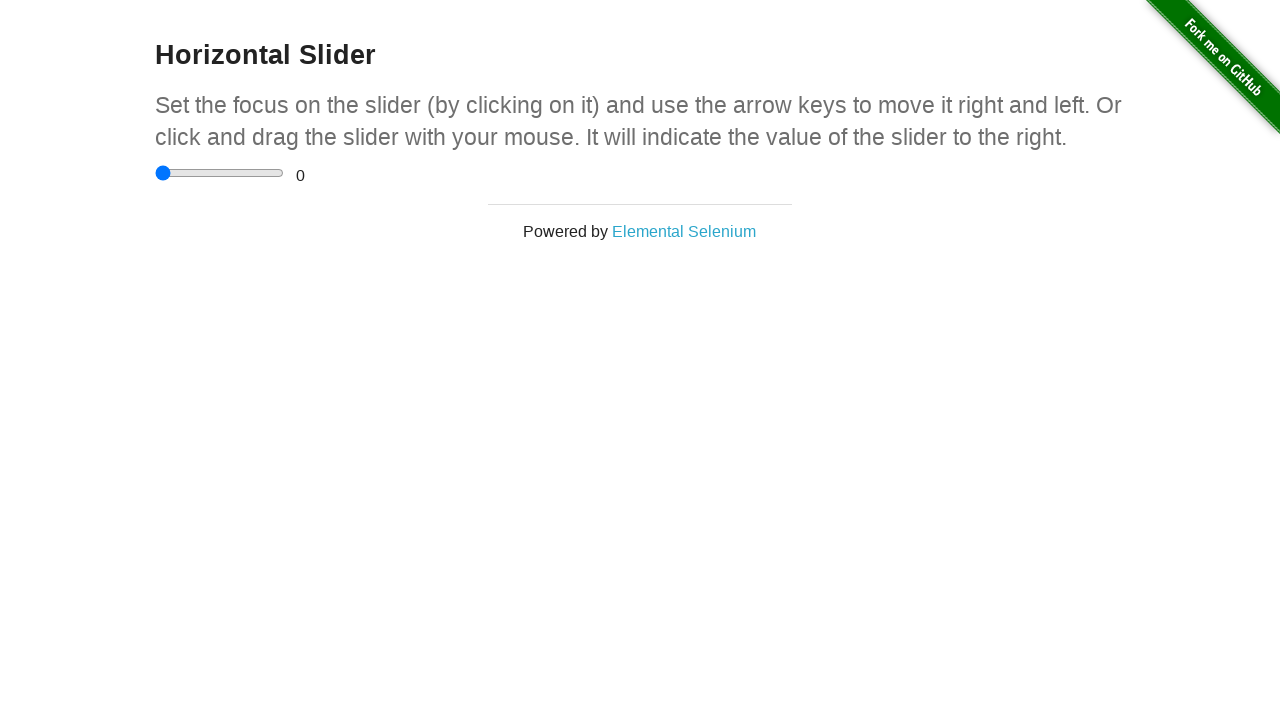

Pressed mouse button down on slider at (220, 173)
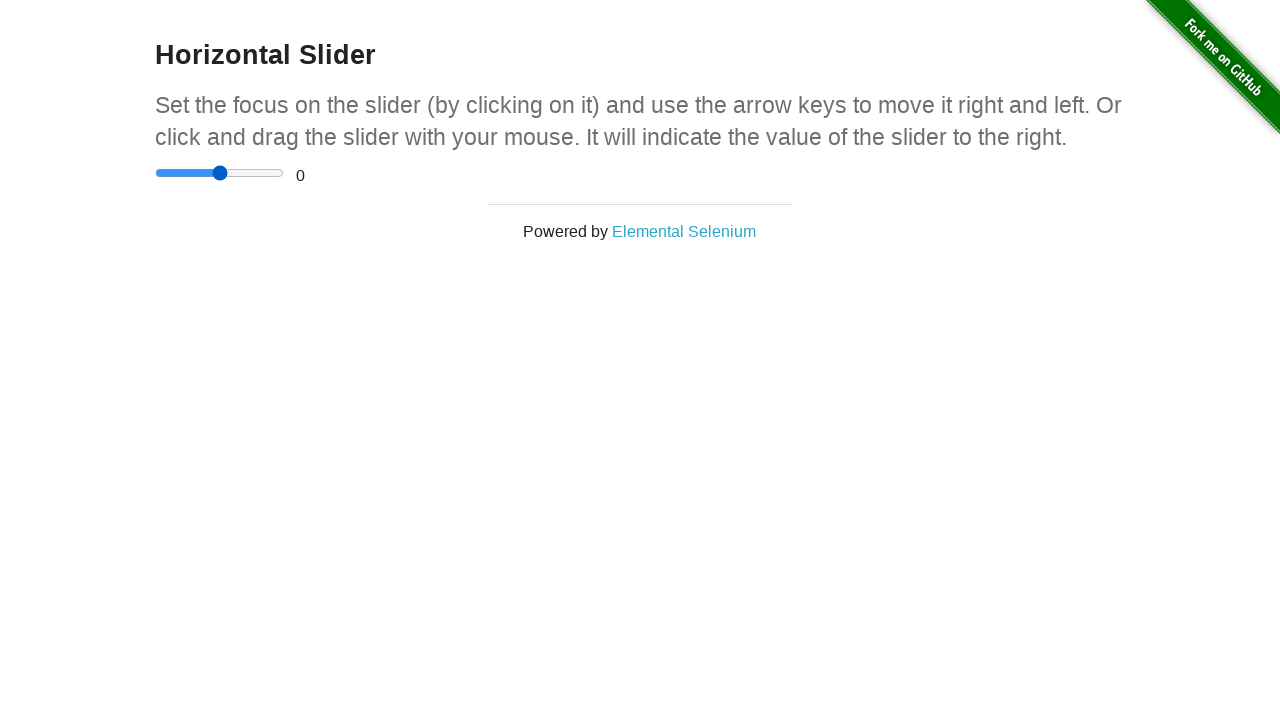

Dragged slider 15 pixels to the right at (234, 173)
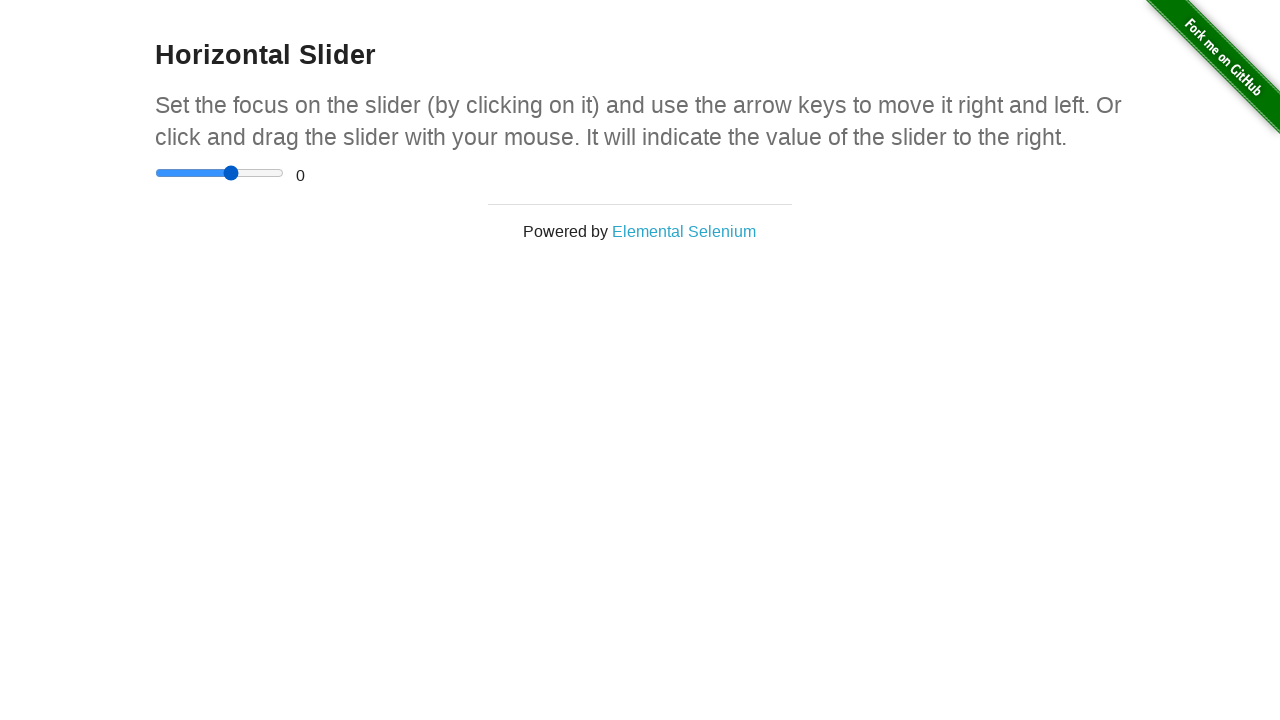

Released mouse button, slider drag complete at (234, 173)
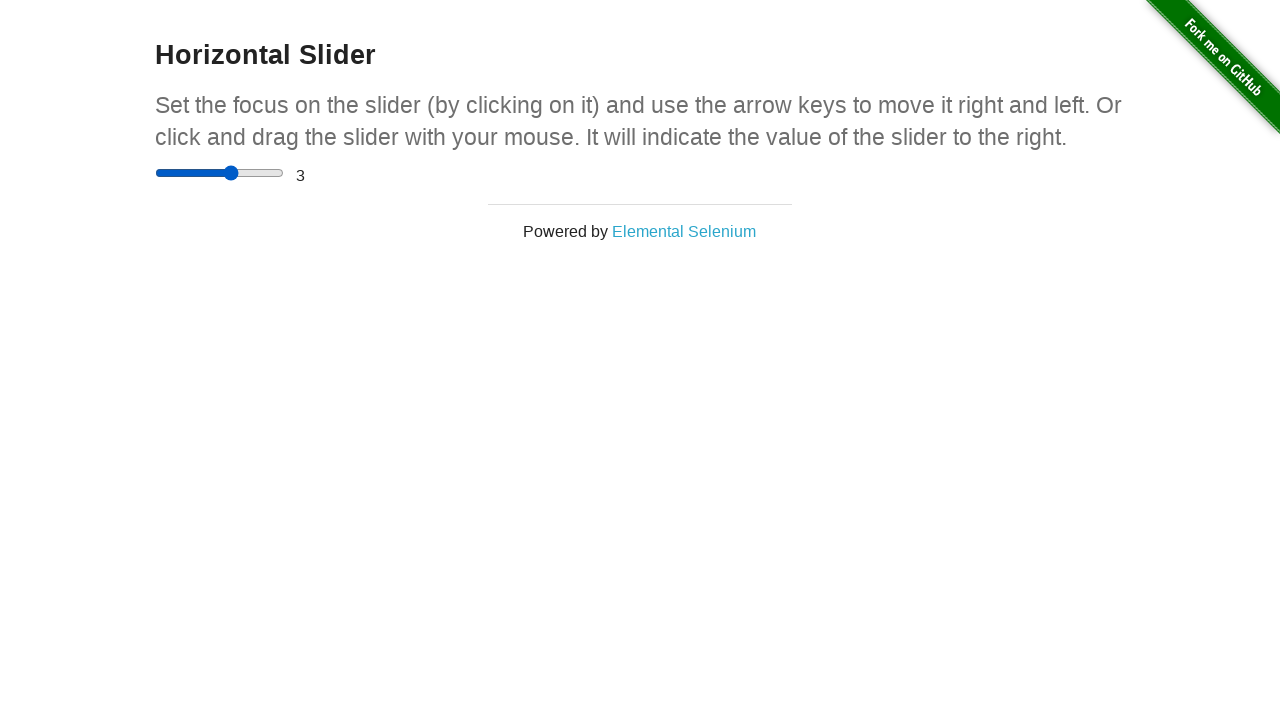

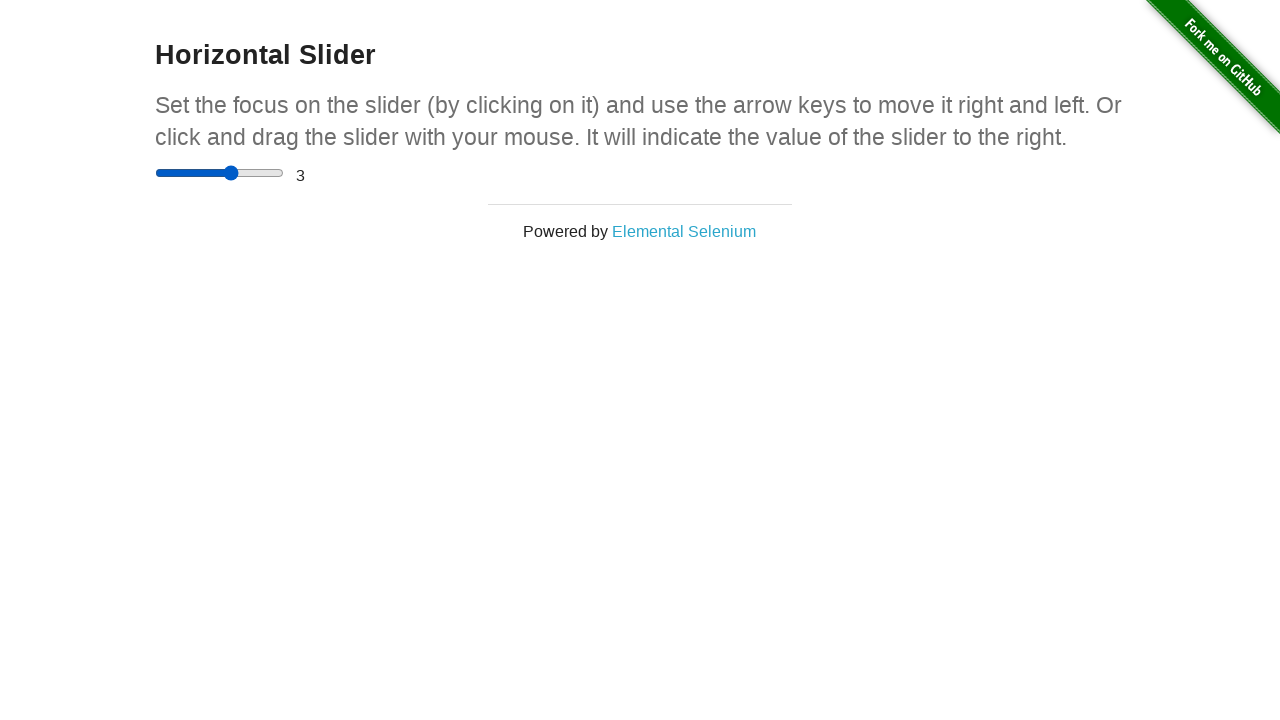